Tests the Oregon Secretary of State candidate filing search functionality by selecting an election year from a dropdown and submitting the search form to verify results load properly.

Starting URL: https://secure.sos.state.or.us/orestar/CFSearchPage.do

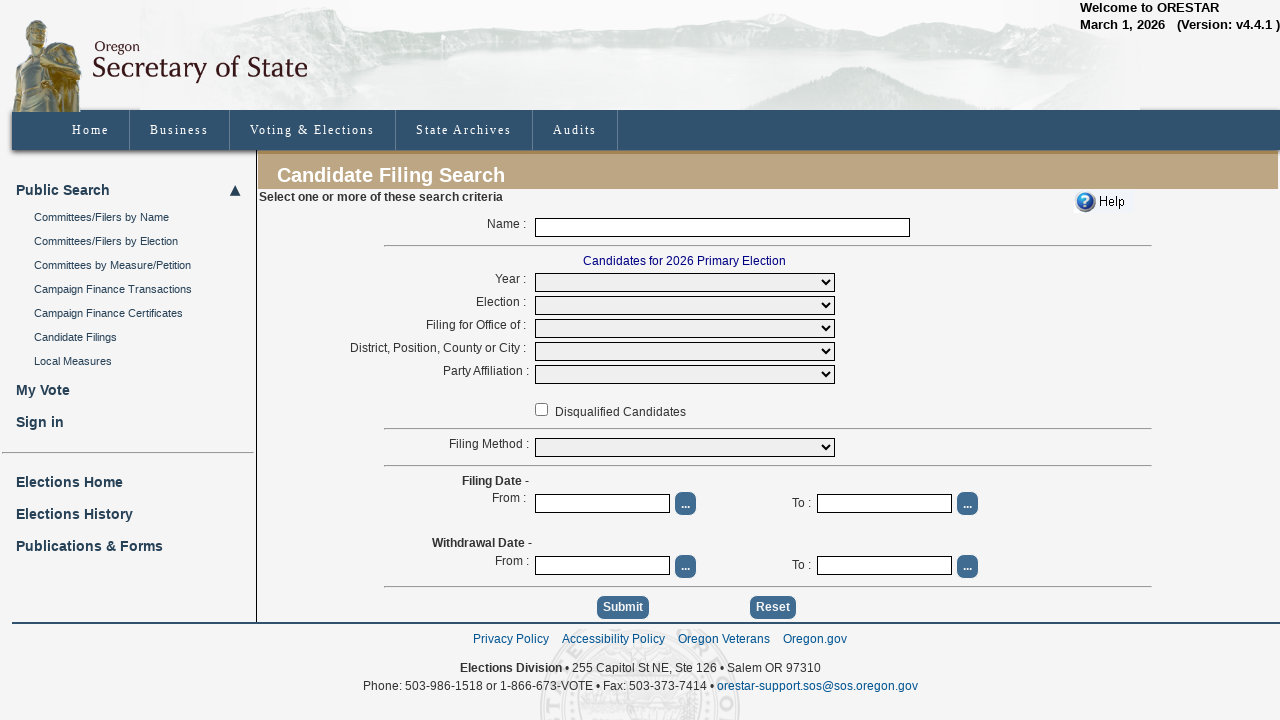

Waited for election year dropdown to be present
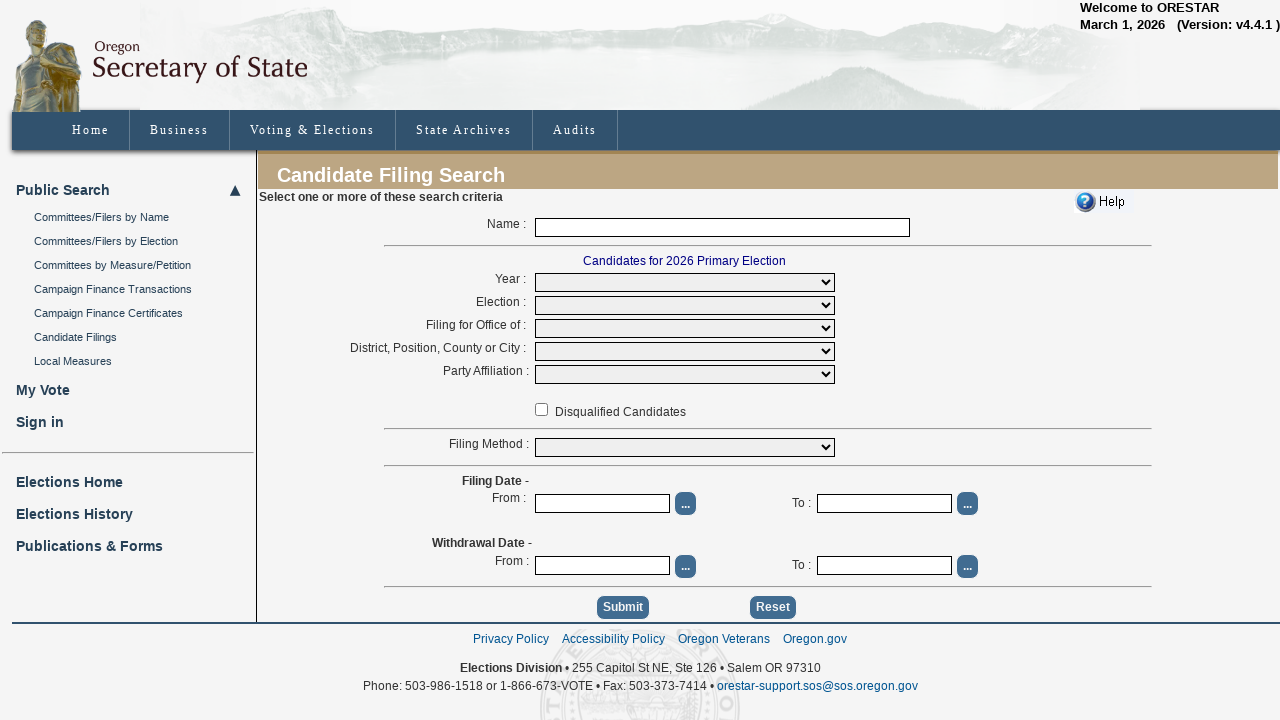

Located all election year dropdown options
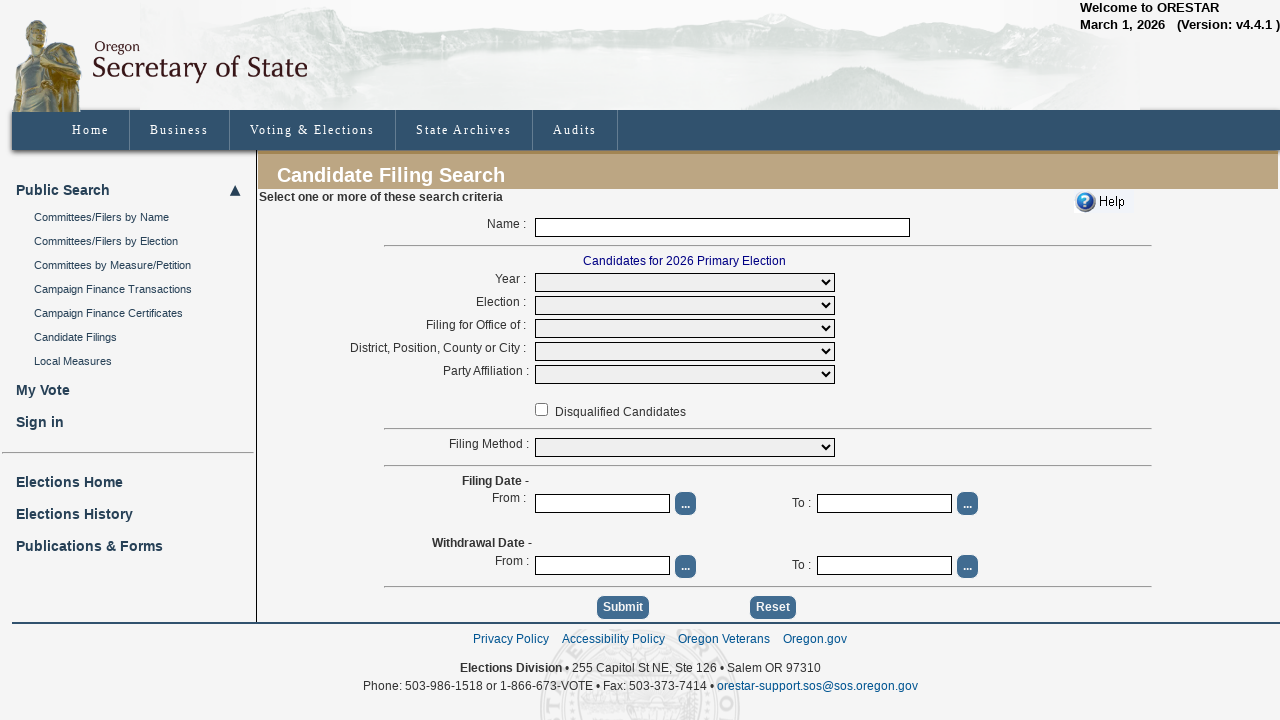

Counted 12 election year options
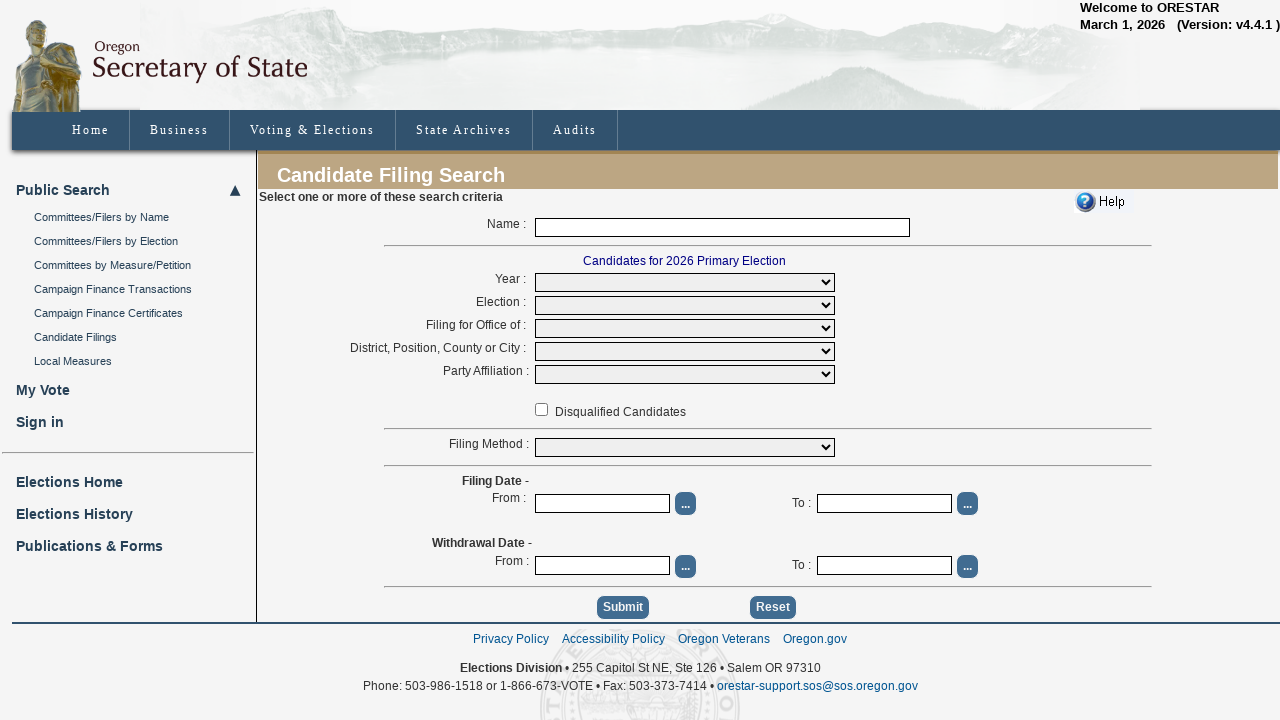

Selected third election year option from dropdown on select[name='cfyearActive']
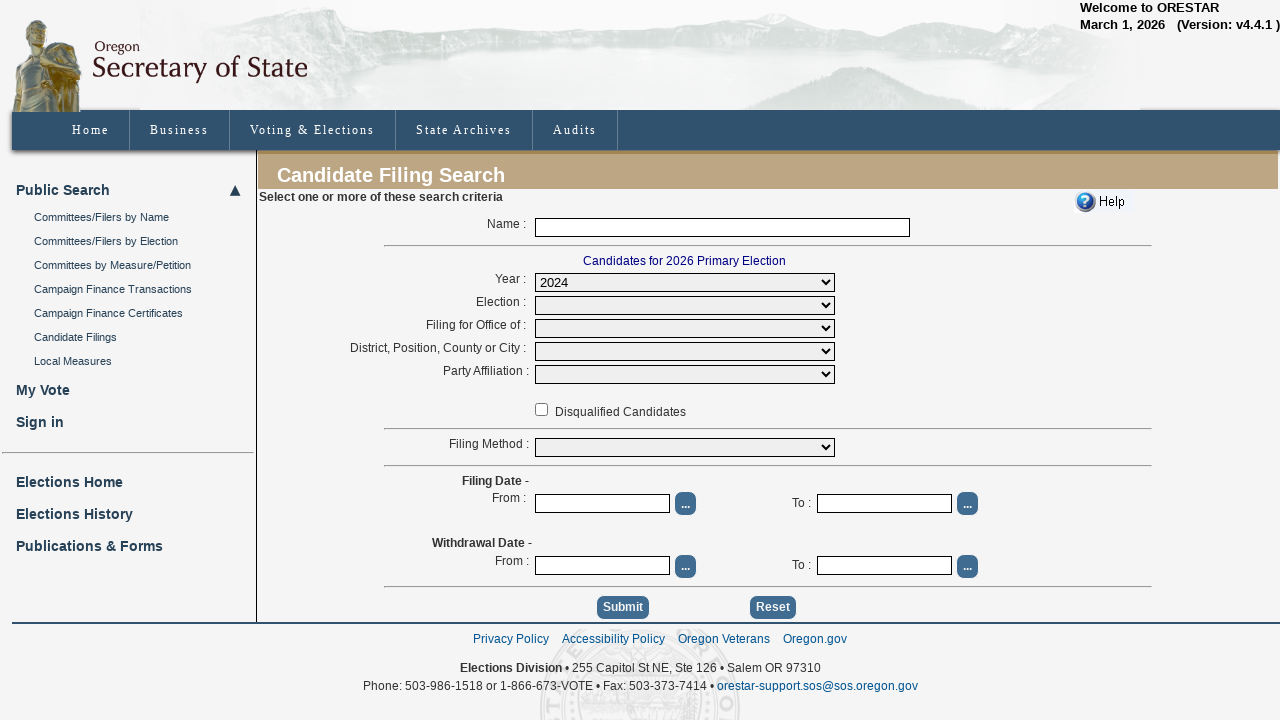

Clicked submit search button at (623, 607) on #submitSearch
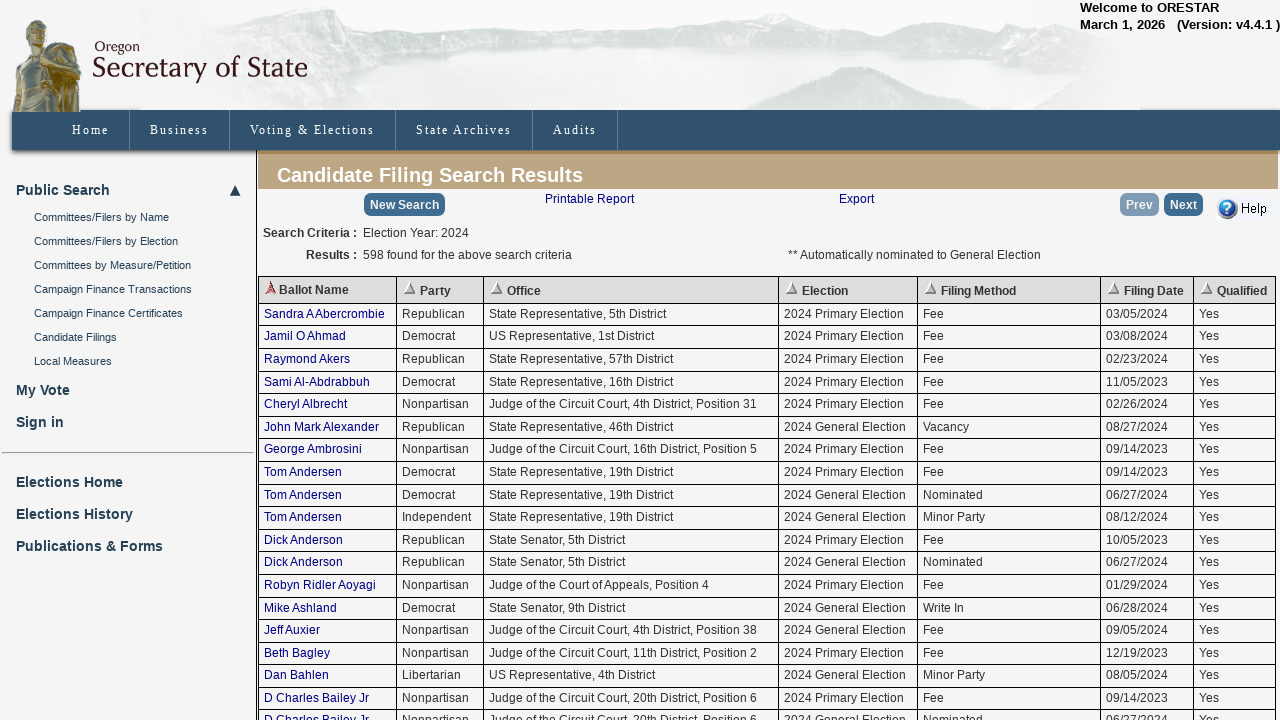

Search results table loaded
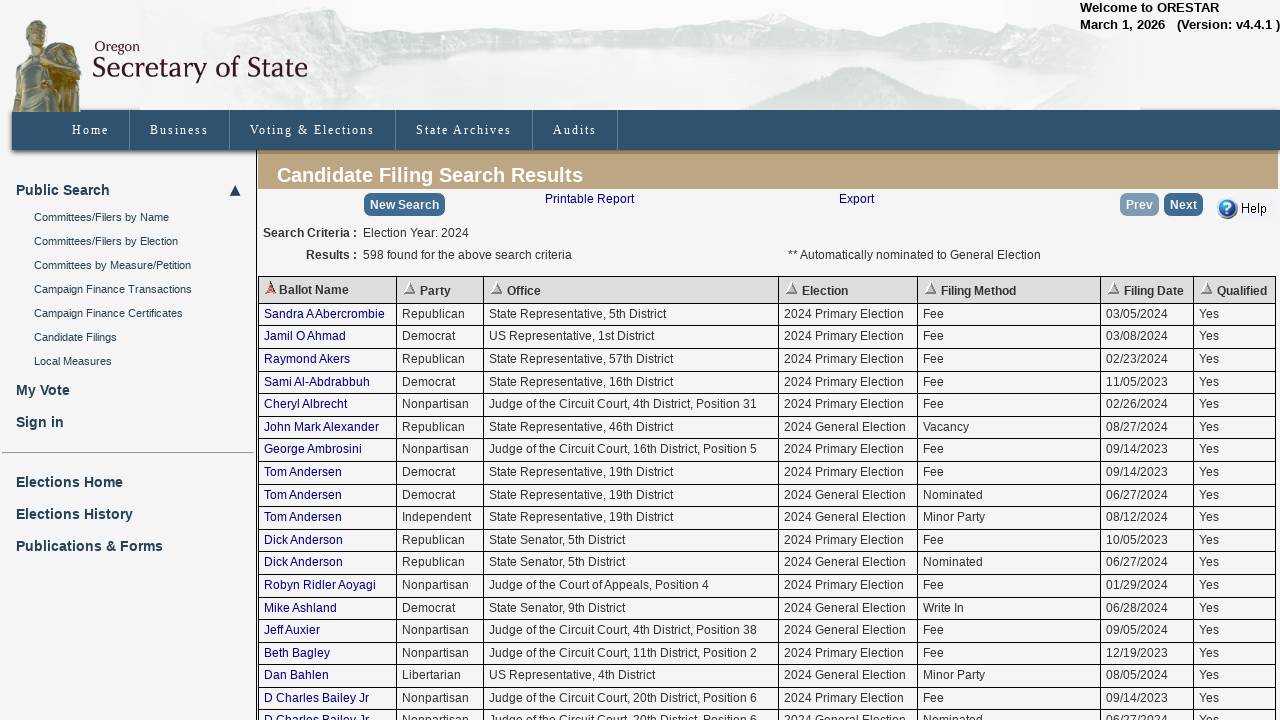

Verified search results contain candidate filing rows
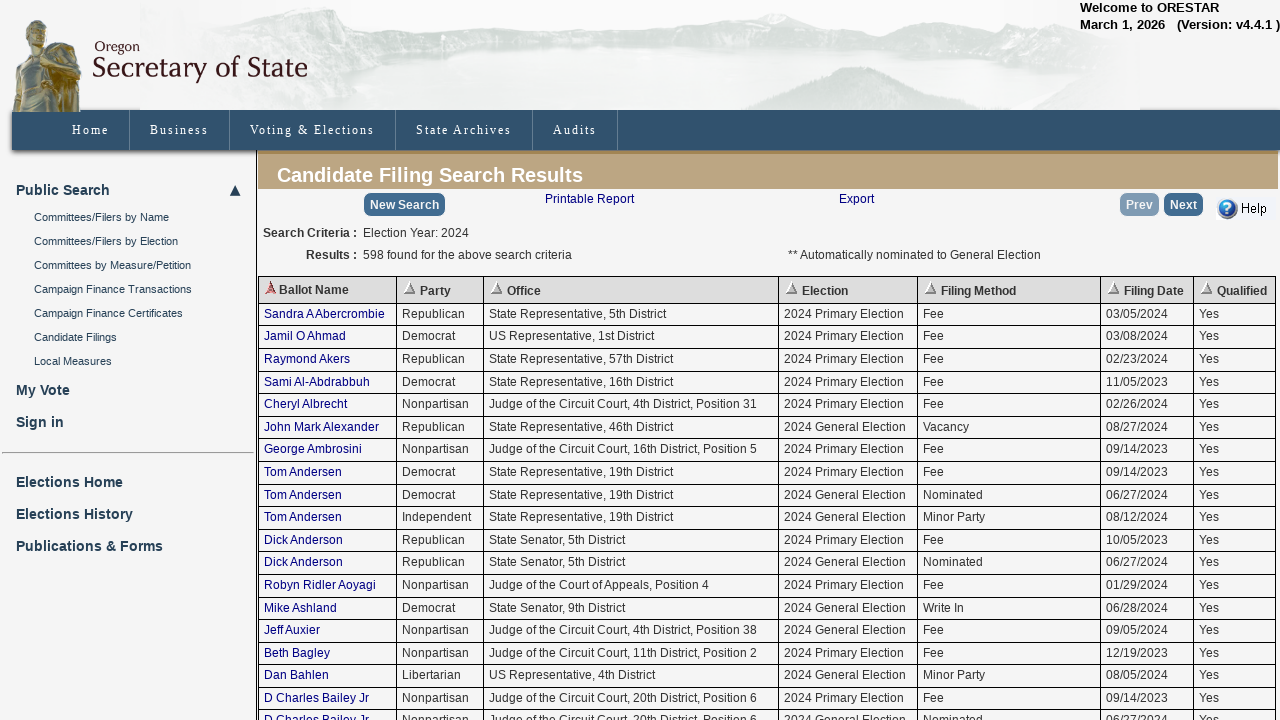

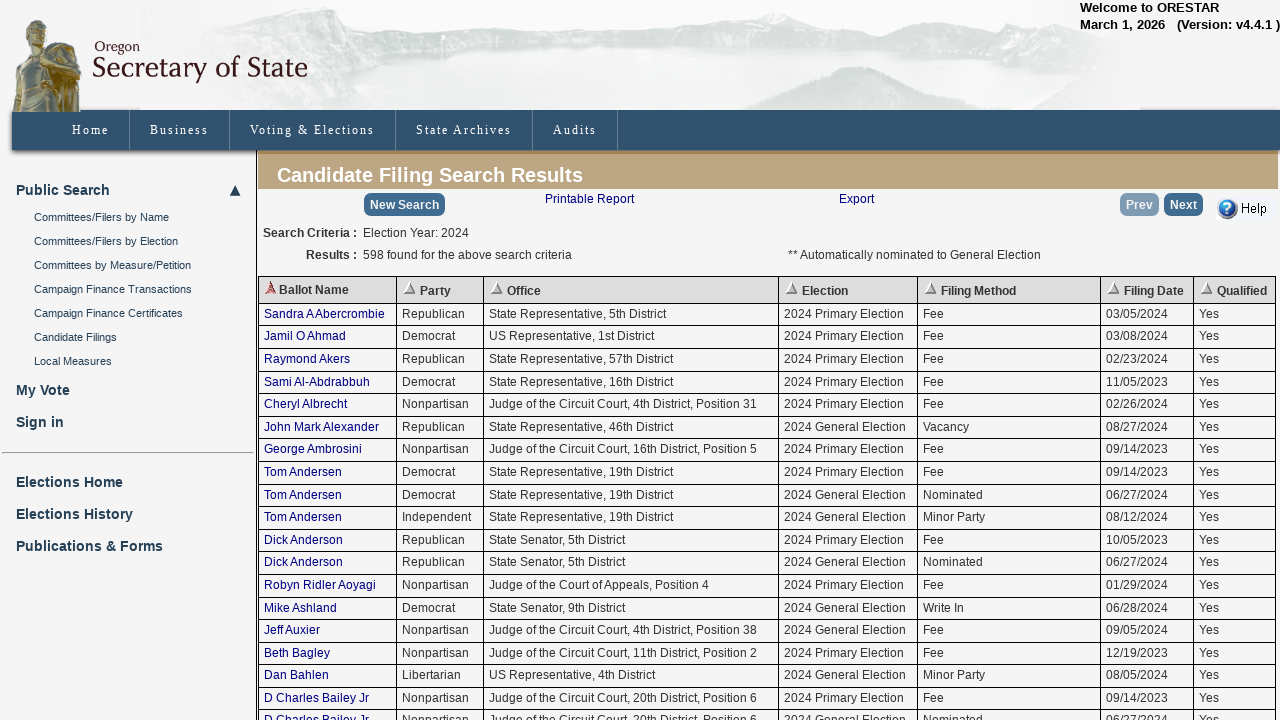